Navigates to Top List then to Top Hits list and verifies Shakespeare language appears within the top 6 entries.

Starting URL: http://www.99-bottles-of-beer.net/

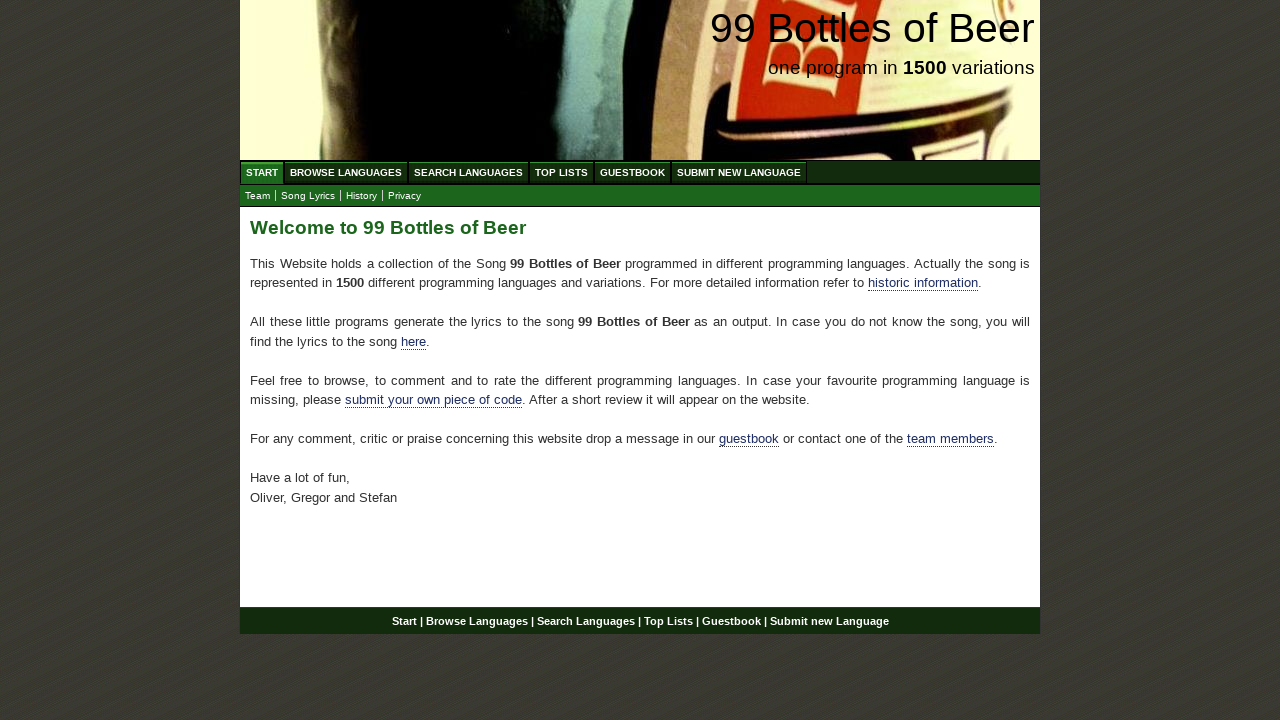

Clicked on Top List link at (562, 172) on xpath=//li/a[@href='/toplist.html']
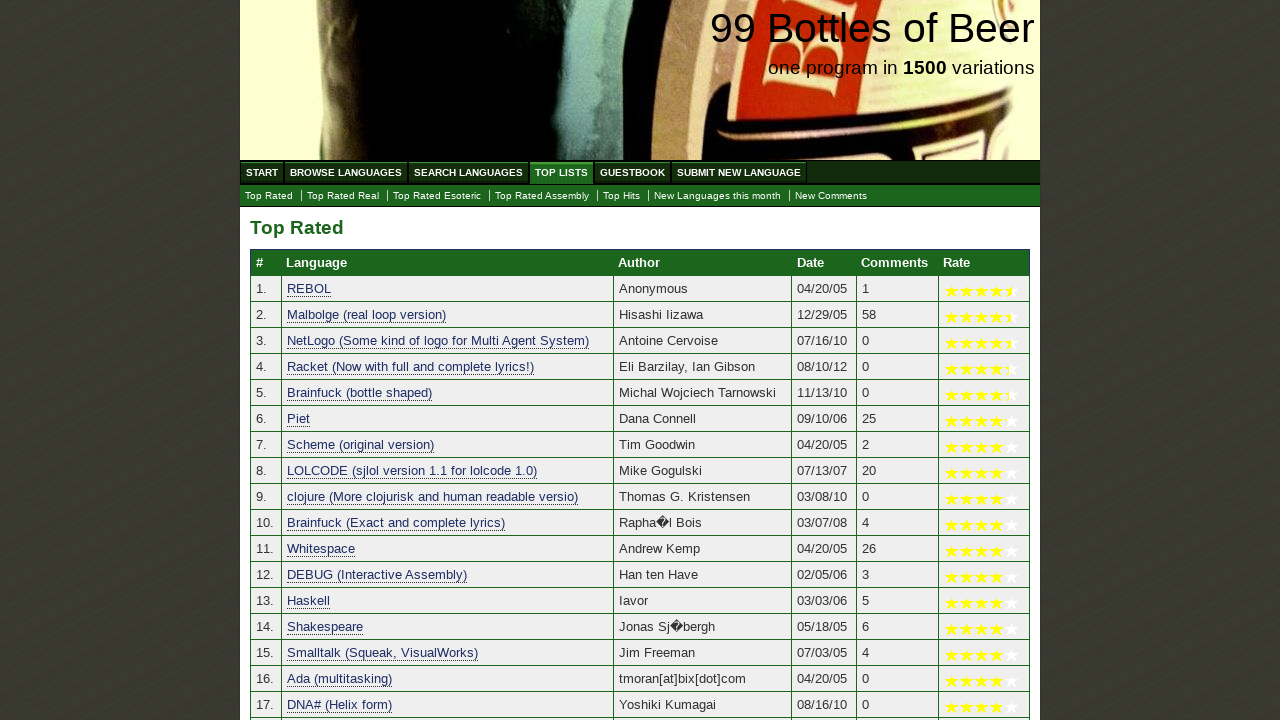

Clicked on Top Hits link at (622, 196) on xpath=//a[@href='./tophits.html']
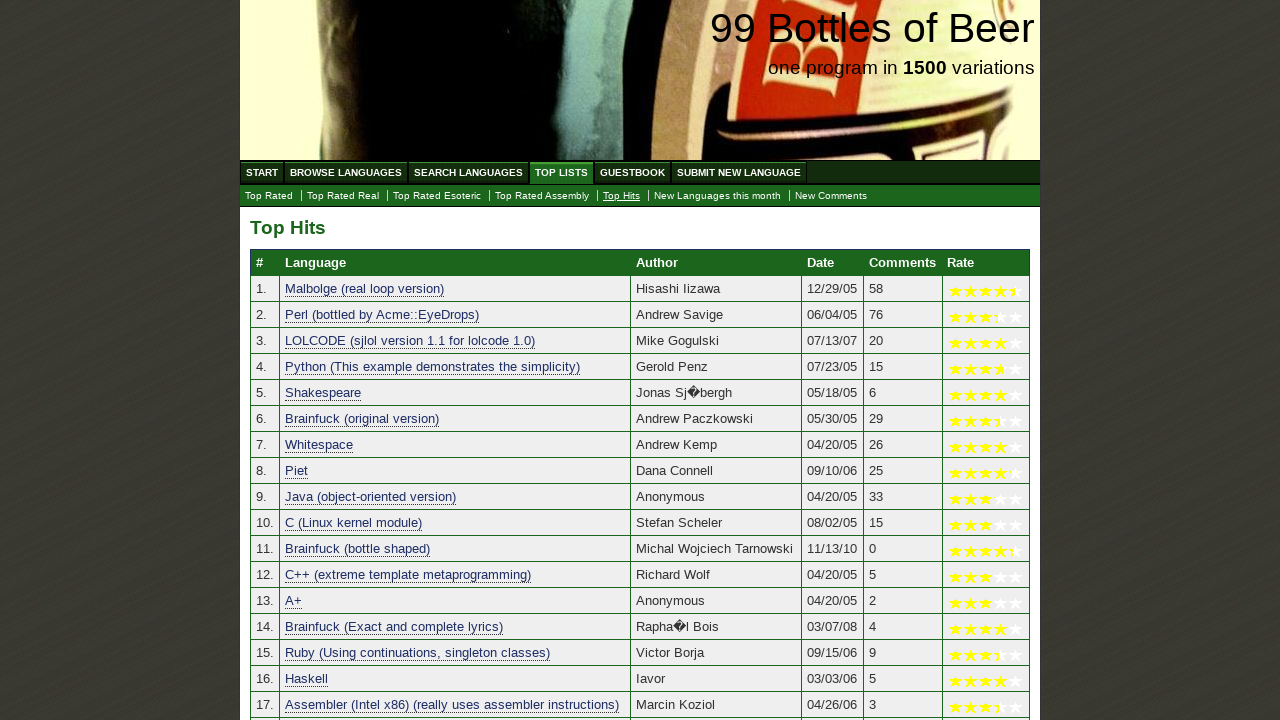

Top Hits table loaded
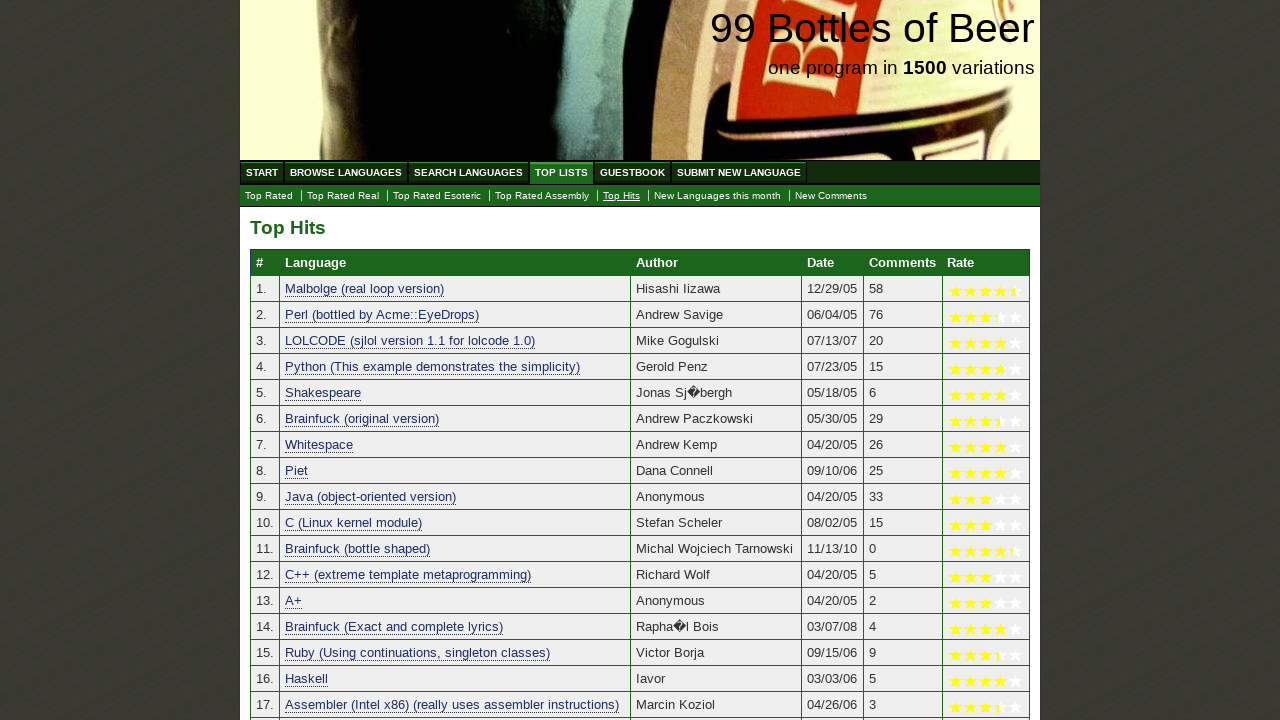

Retrieved all language cells from table
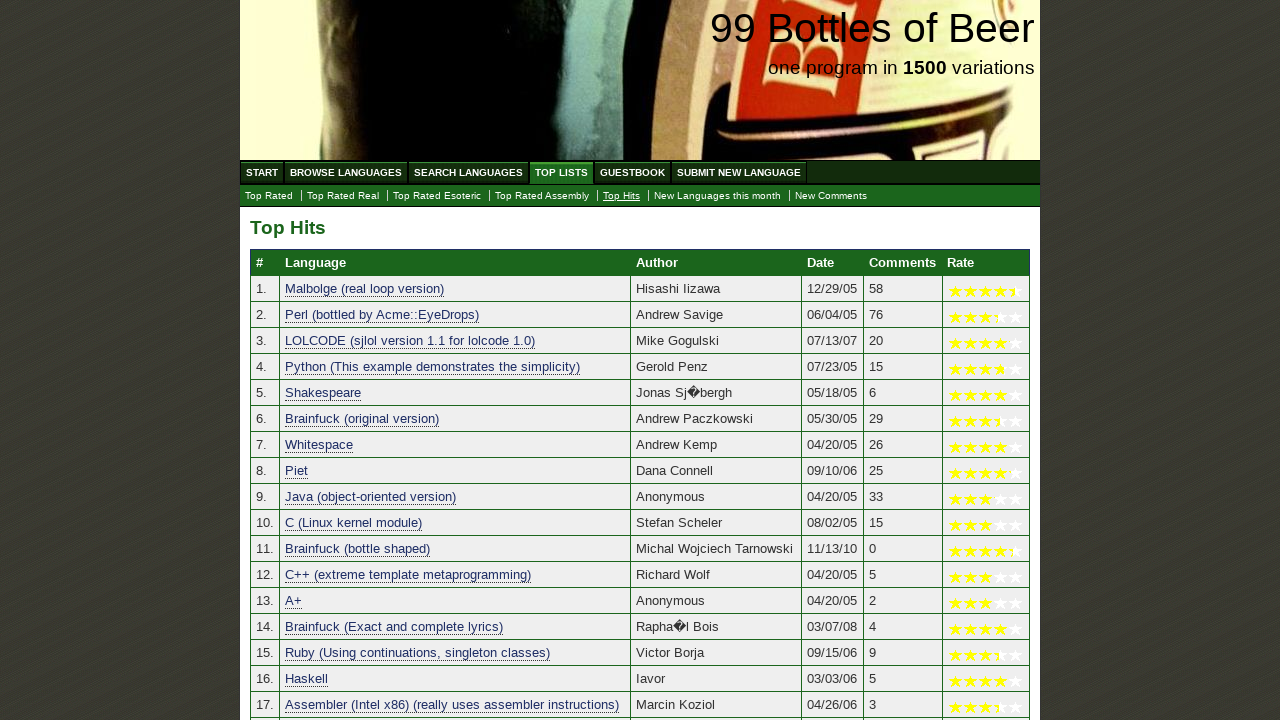

Found Shakespeare at position 5 in top hits list
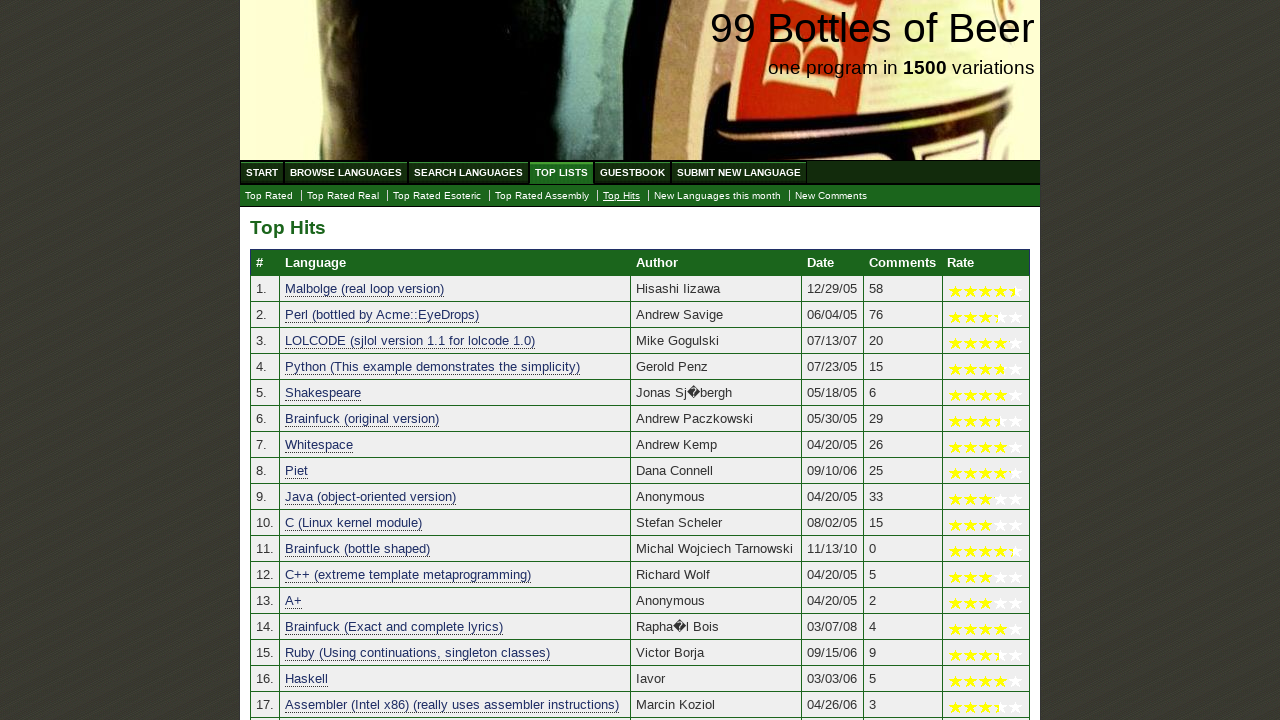

Verified Shakespeare language appears within top 6 entries
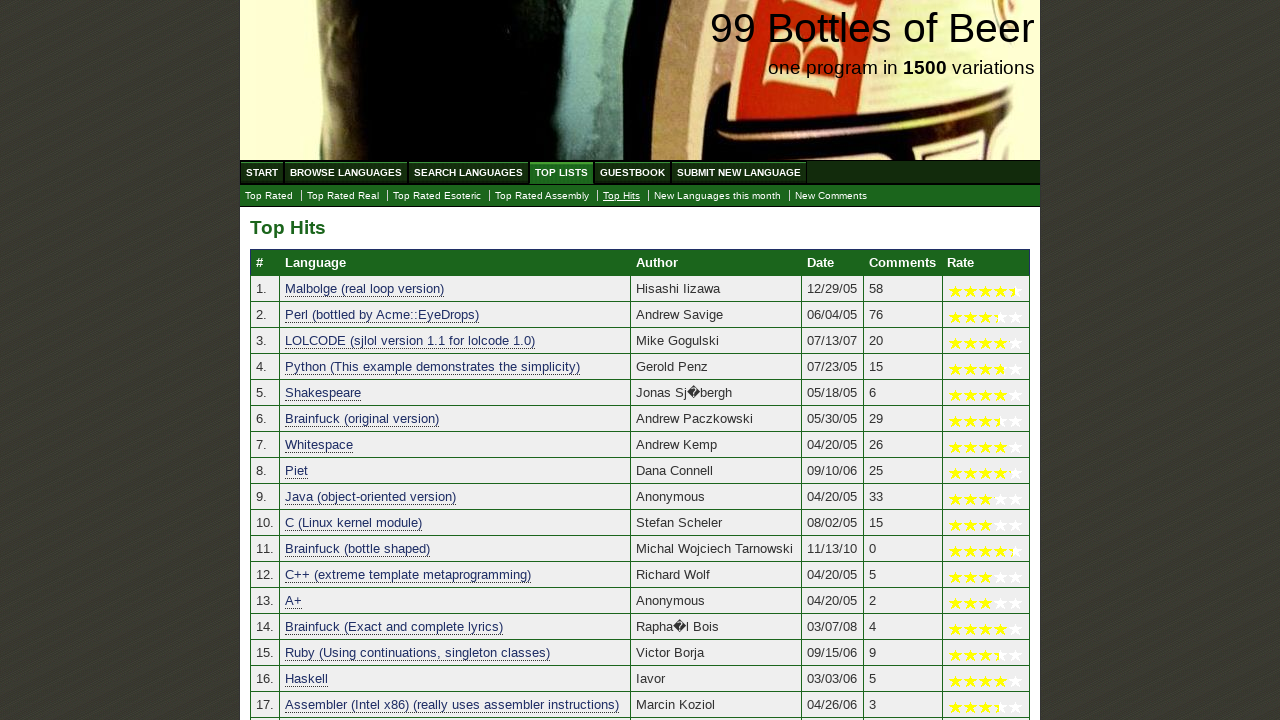

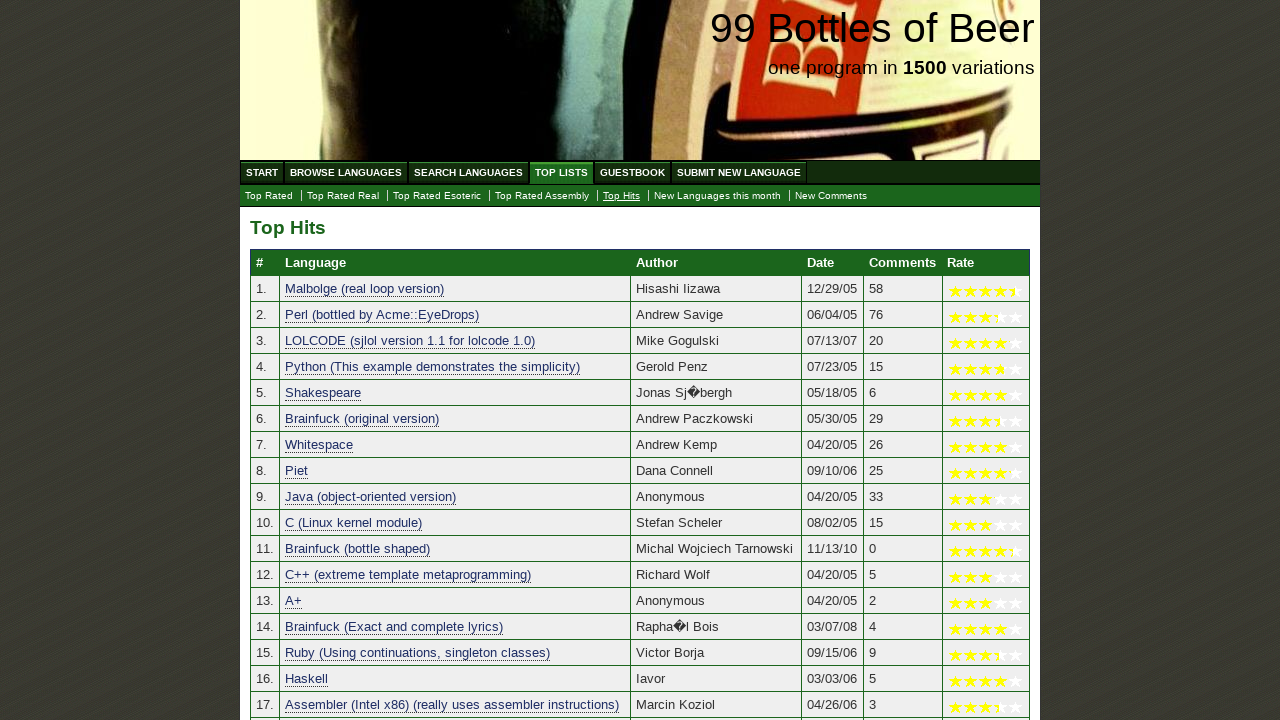